Tests opening a modal and closing it using JavaScript execution

Starting URL: https://formy-project.herokuapp.com/modal

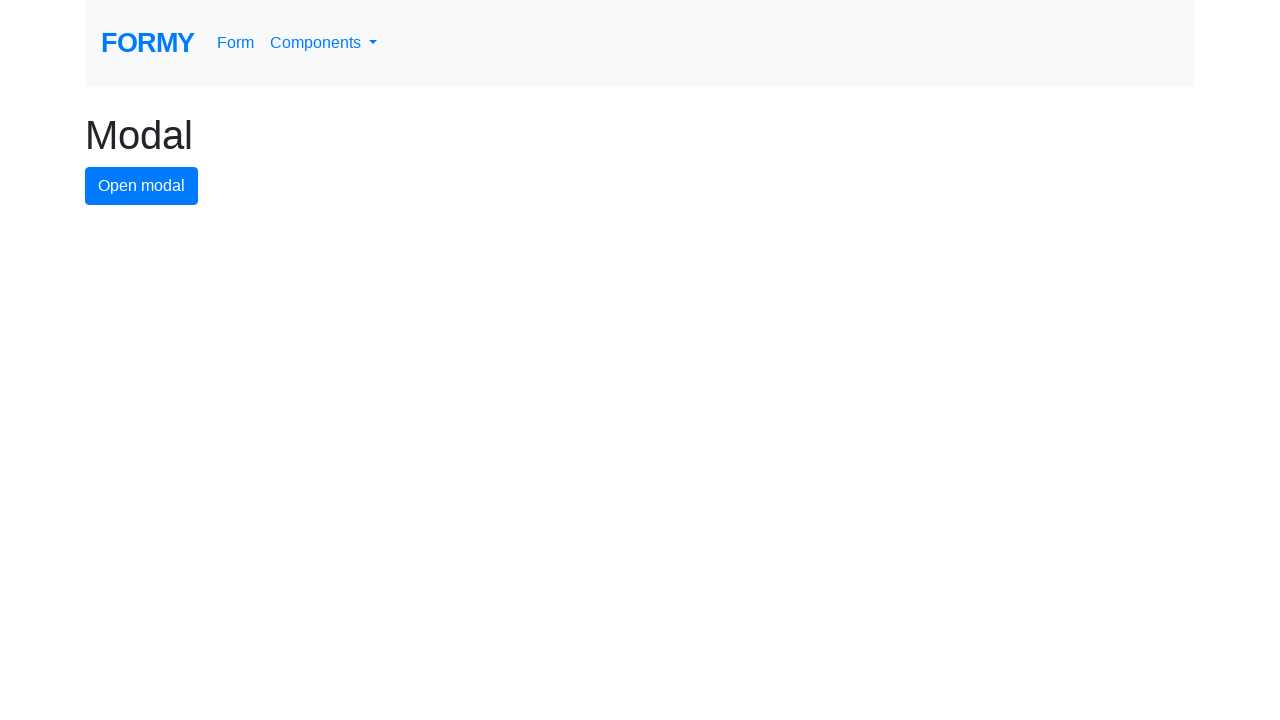

Clicked button to open modal at (142, 186) on #modal-button
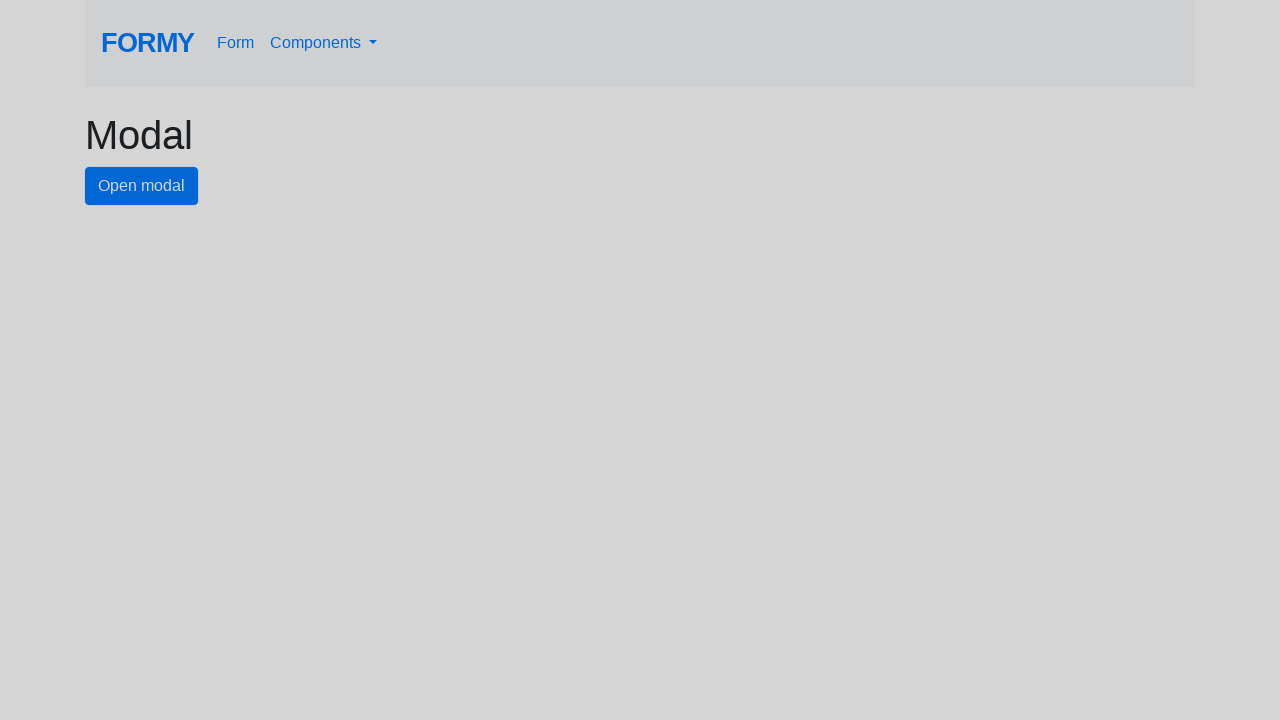

Modal loaded and close button became visible
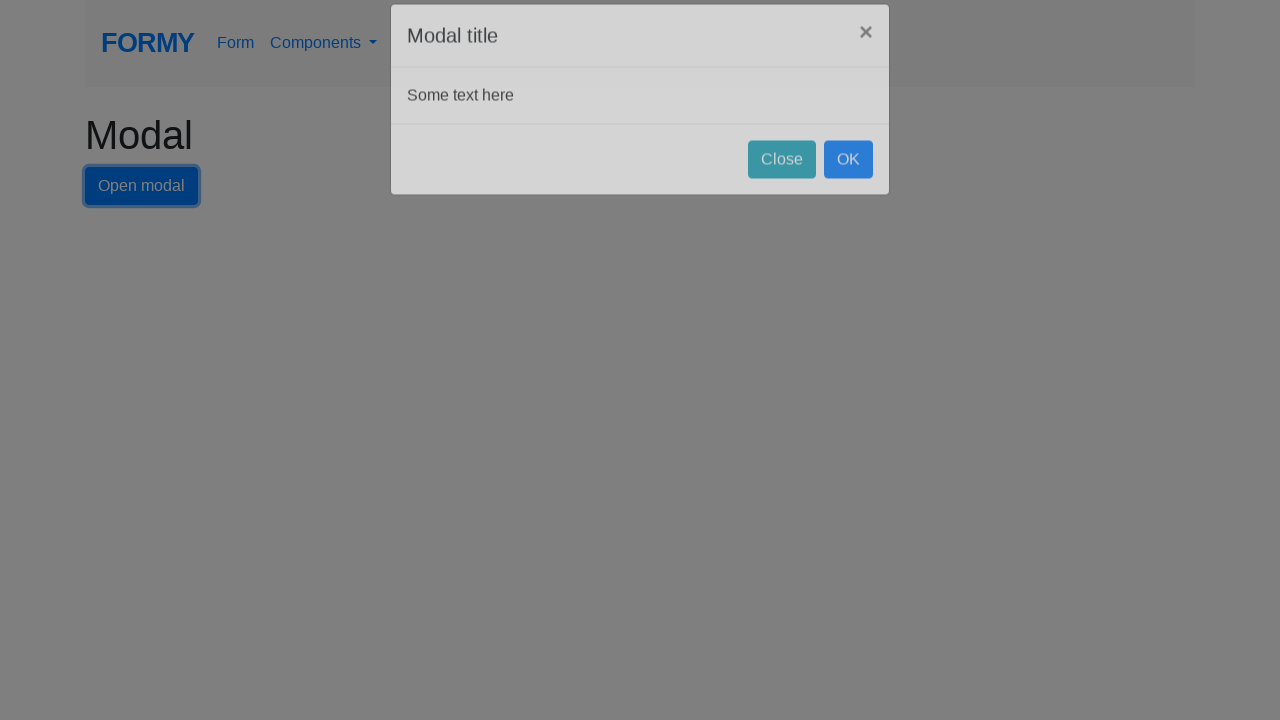

Clicked close button to close modal at (782, 184) on #close-button
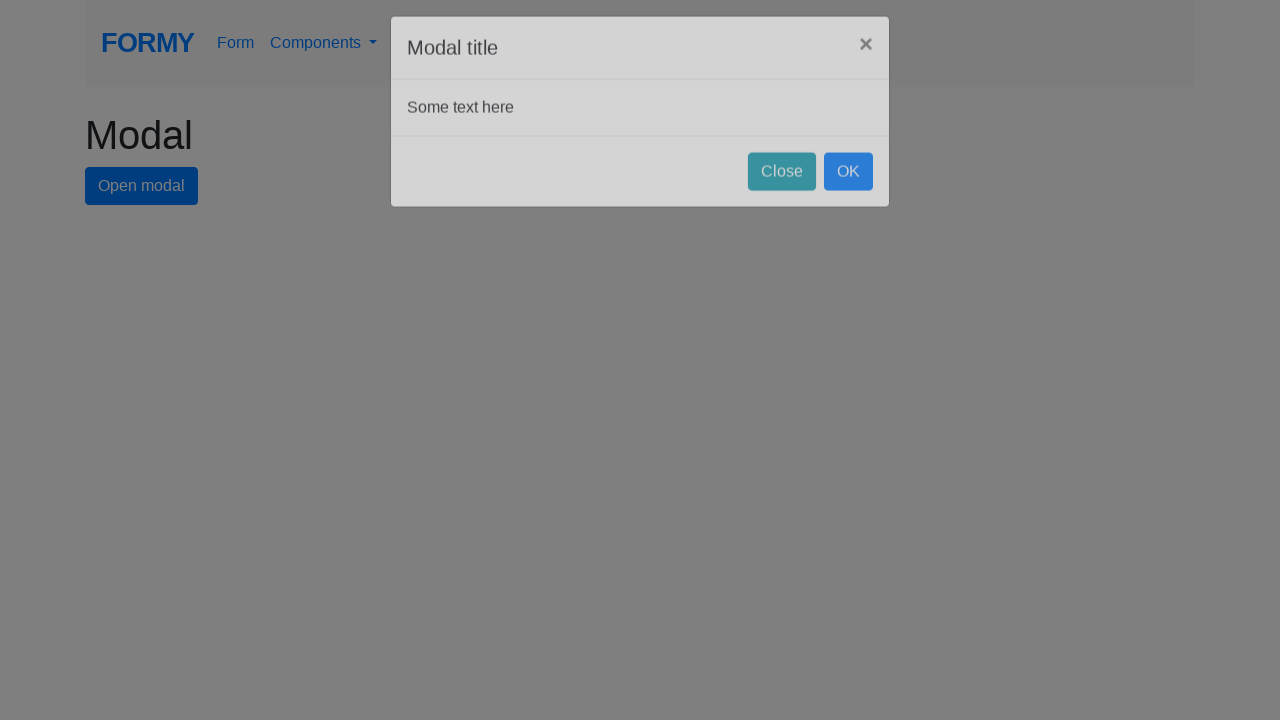

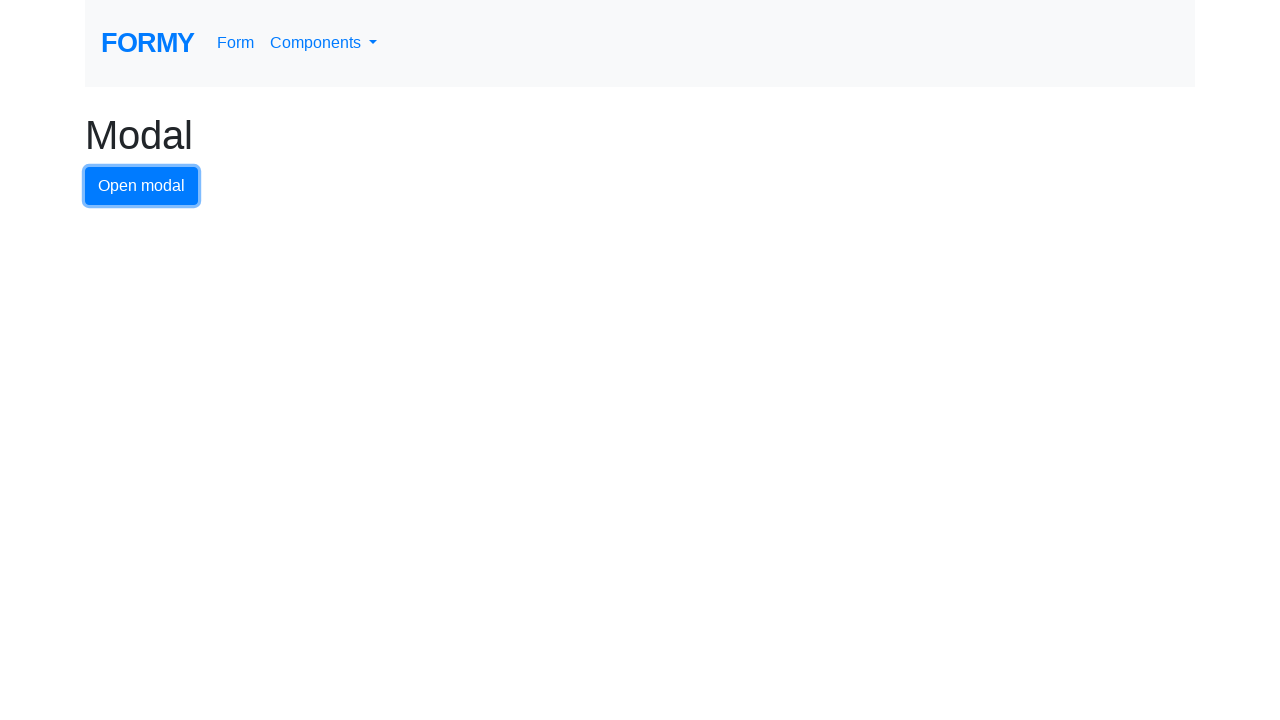